Tests form submission with empty name field and verifies the greeting message

Starting URL: https://lm.skillbox.cc/qa_tester/module01/

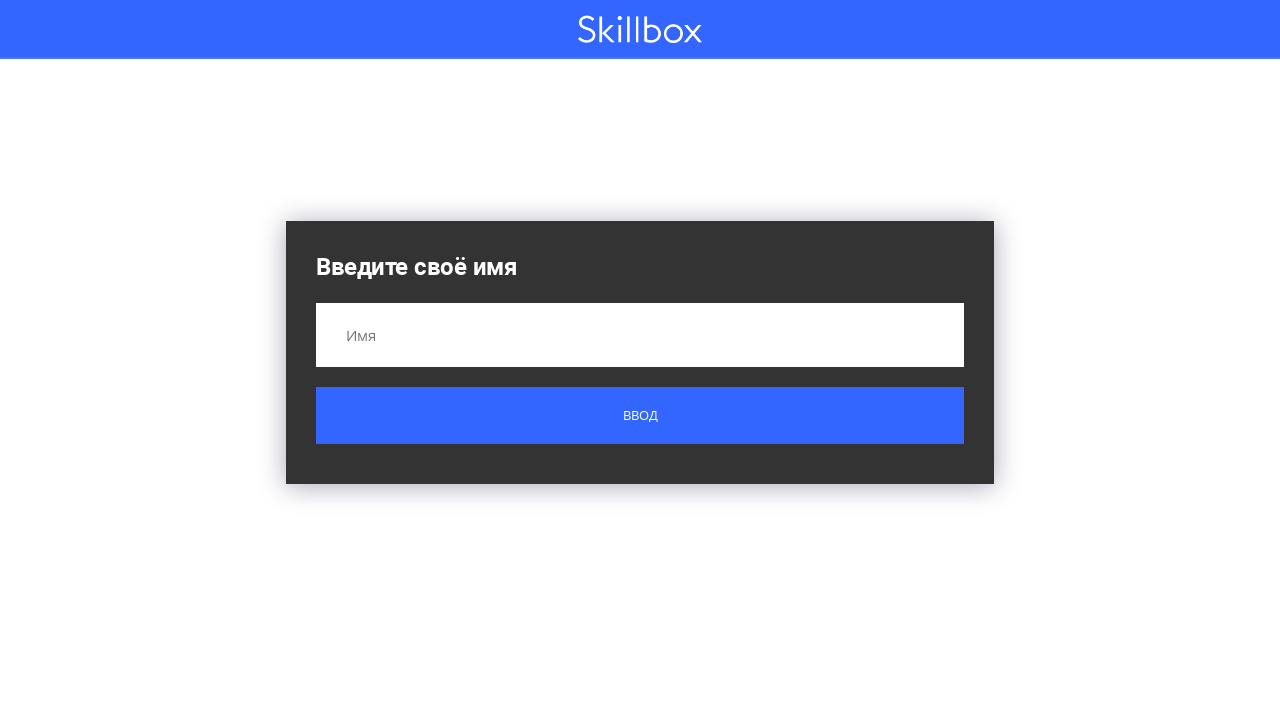

Navigated to form page at https://lm.skillbox.cc/qa_tester/module01/
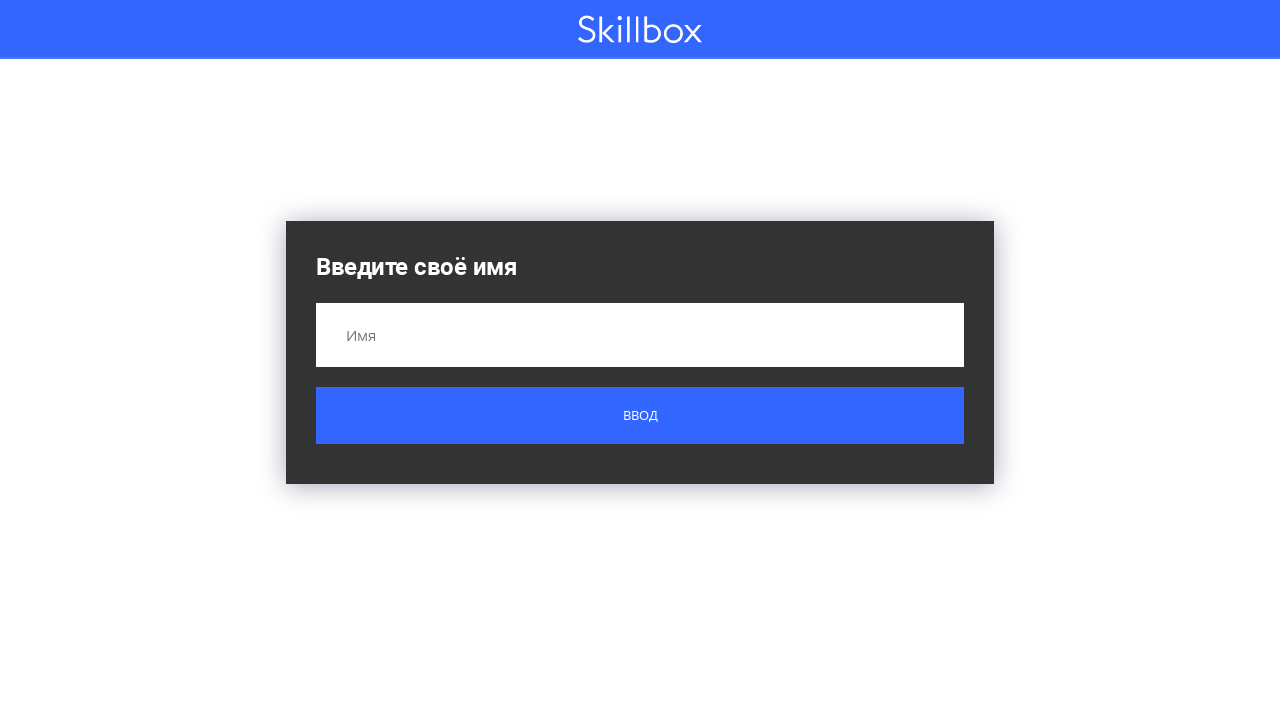

Clicked submit button with empty name field at (640, 416) on .button
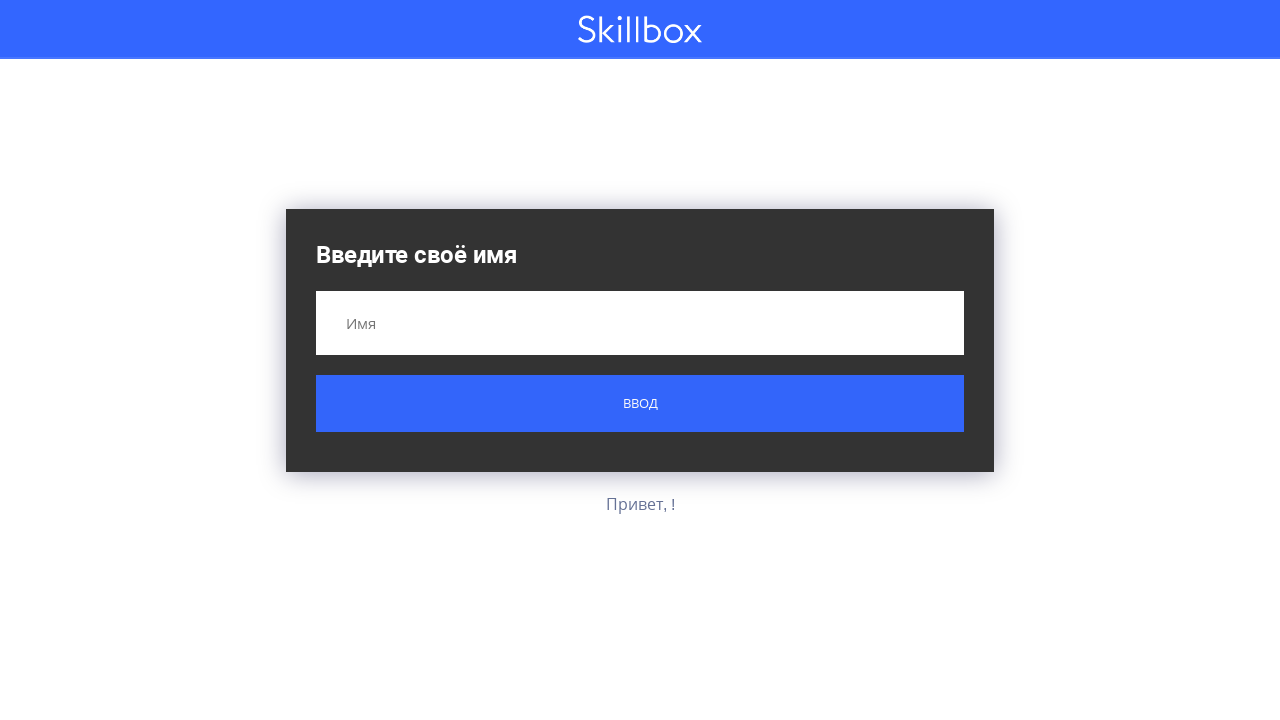

Greeting message appeared after form submission
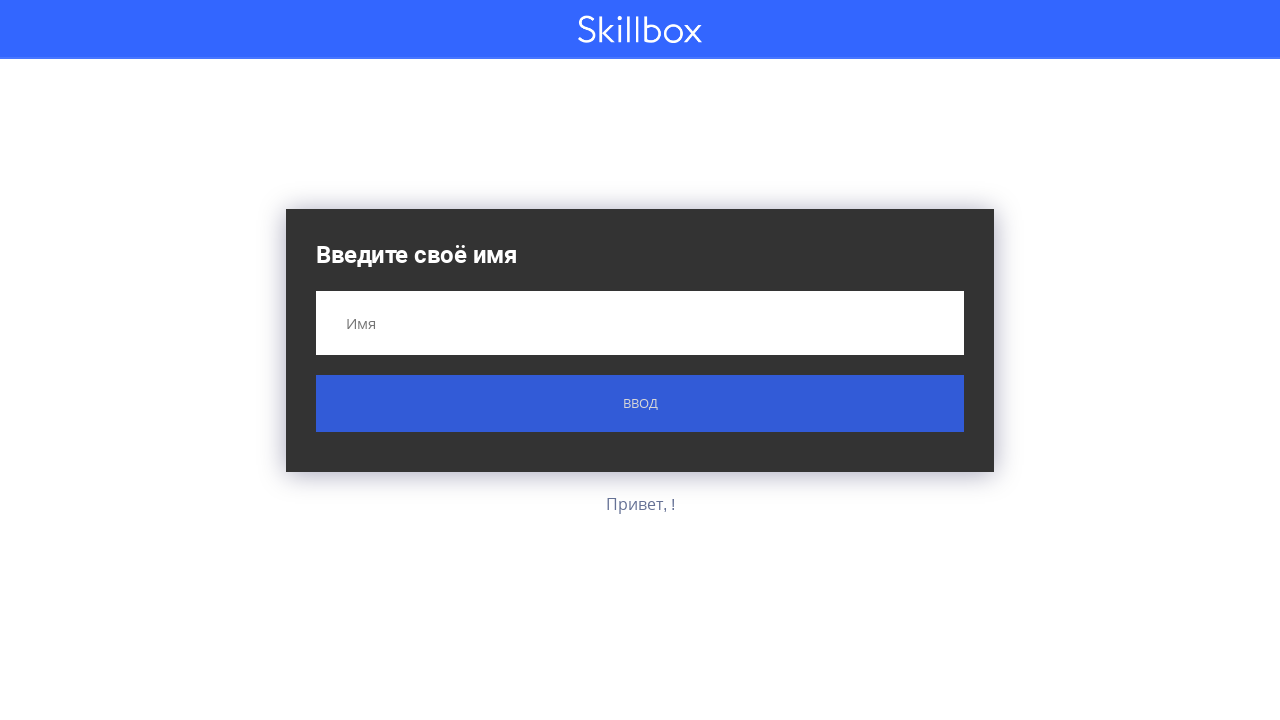

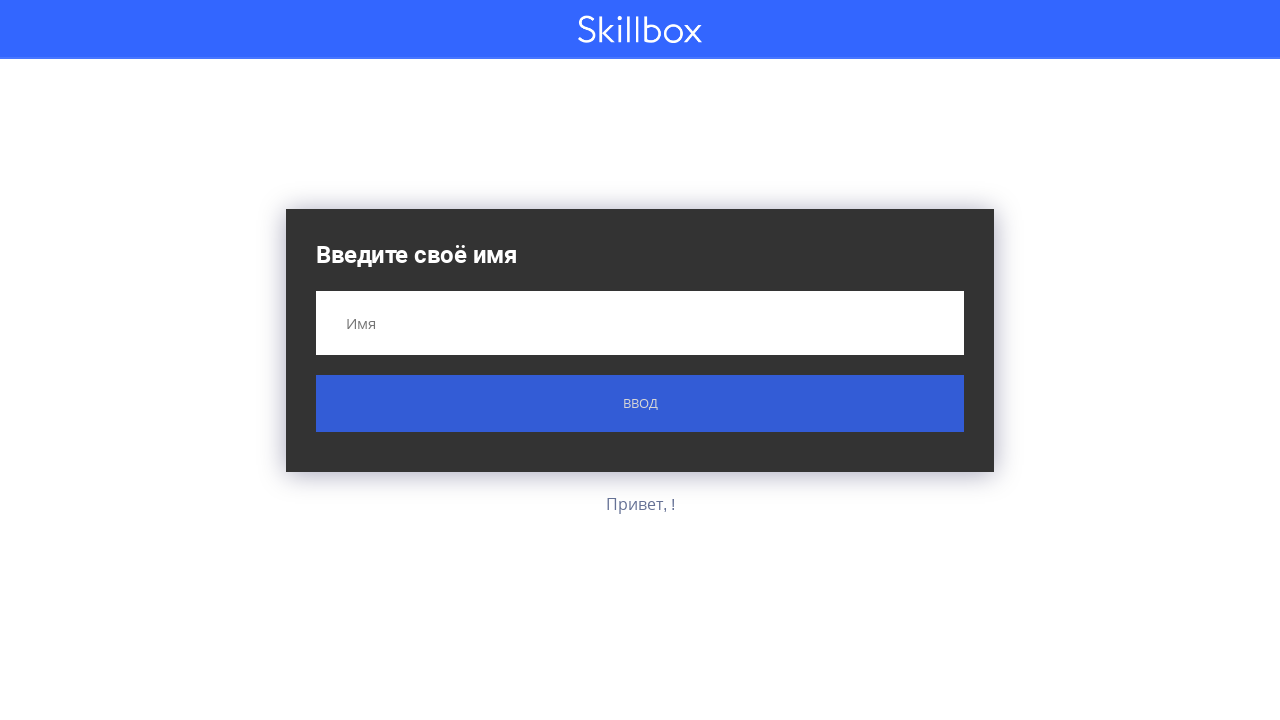